Opens the Postman website in Safari browser and waits for the page to load

Starting URL: https://www.postman.com/

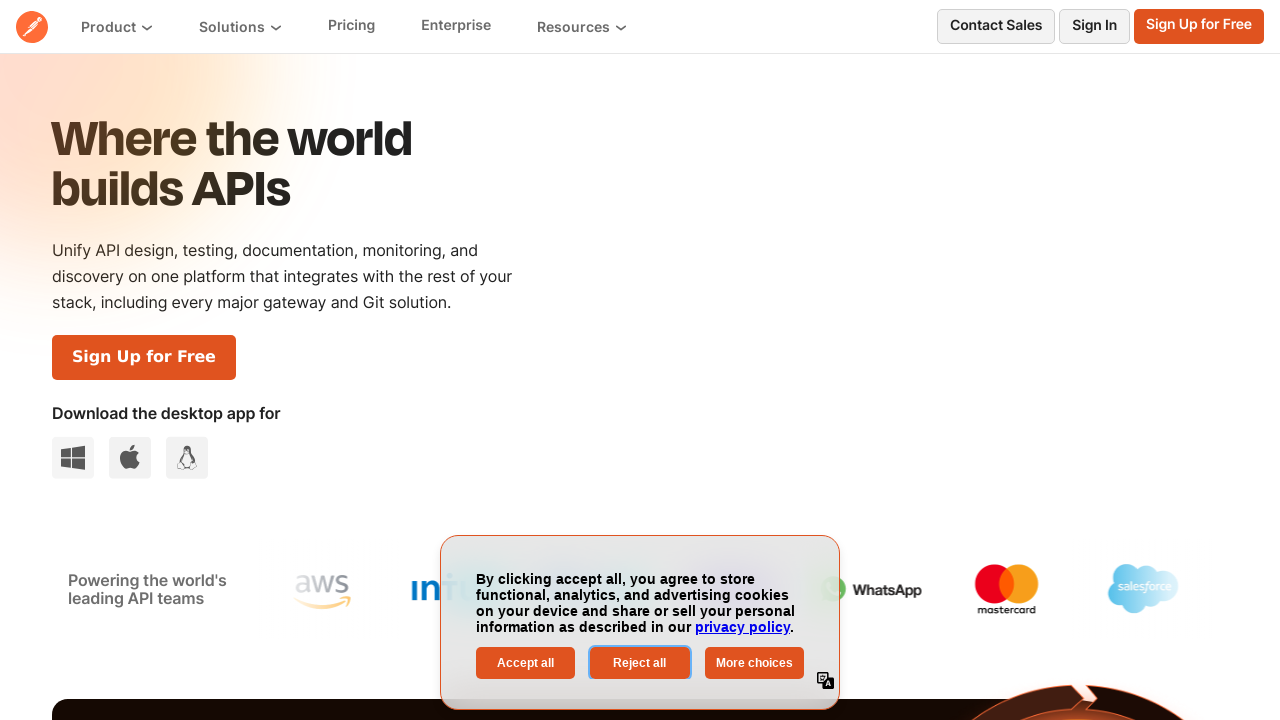

Waited for Postman website to fully load (networkidle state reached)
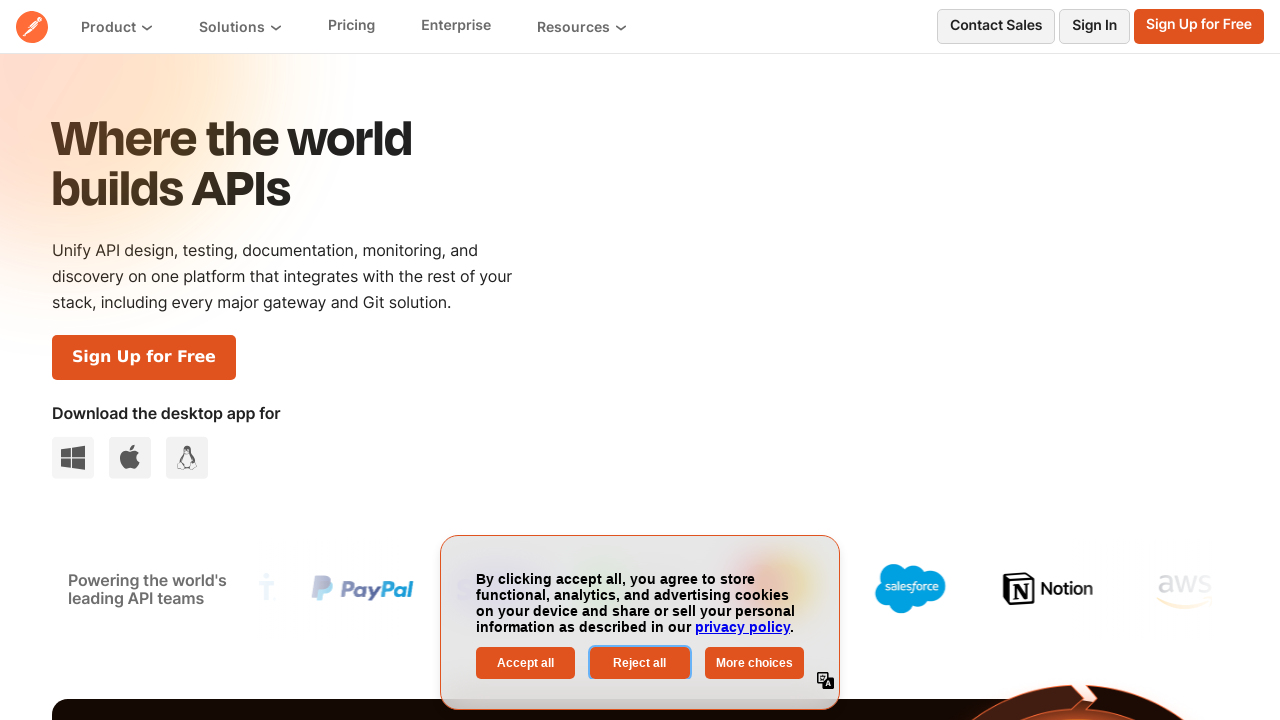

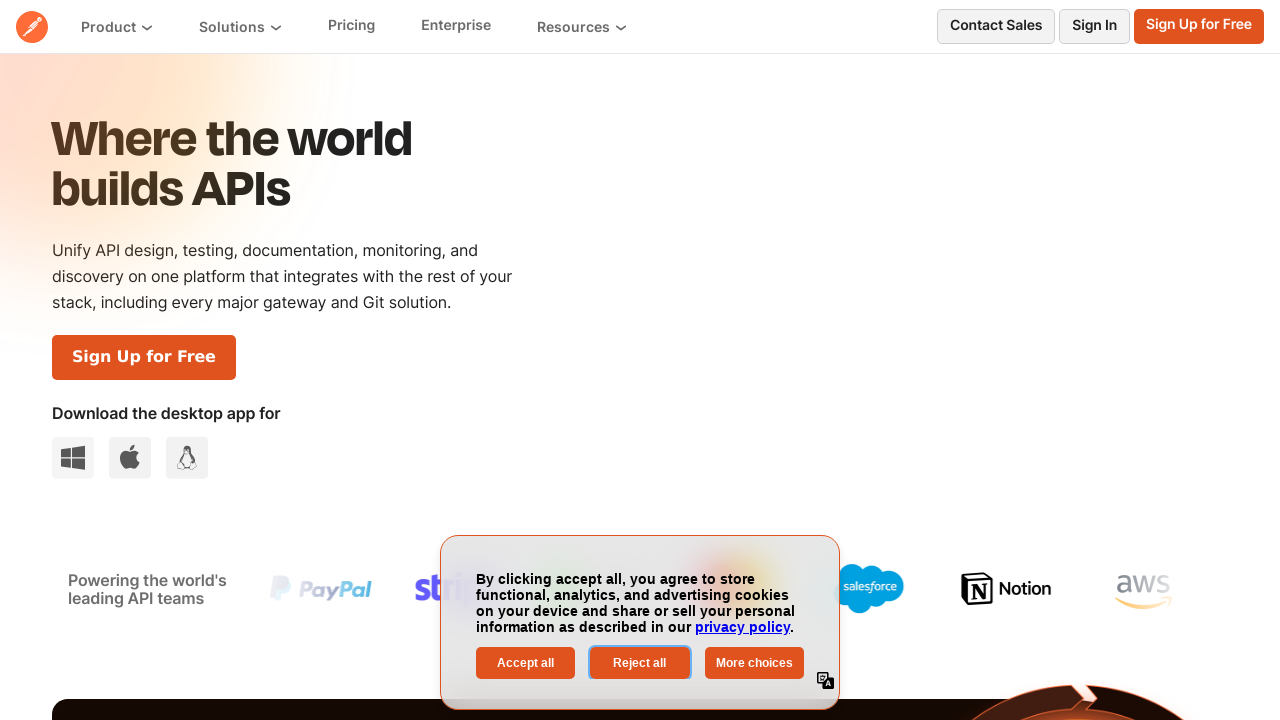